Tests the add/remove elements functionality by clicking Add Element button 10 times, verifying 10 delete buttons appear, then clicking all delete buttons to remove them

Starting URL: https://the-internet.herokuapp.com/add_remove_elements/

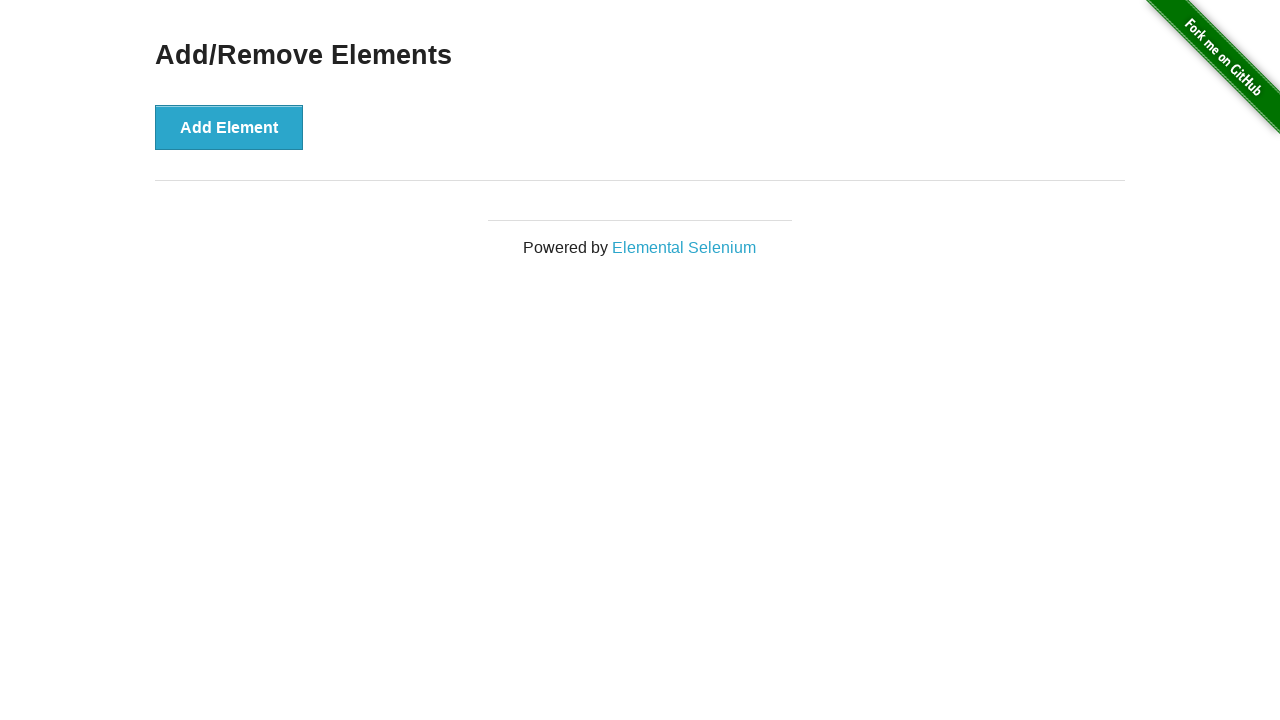

Navigated to add/remove elements page
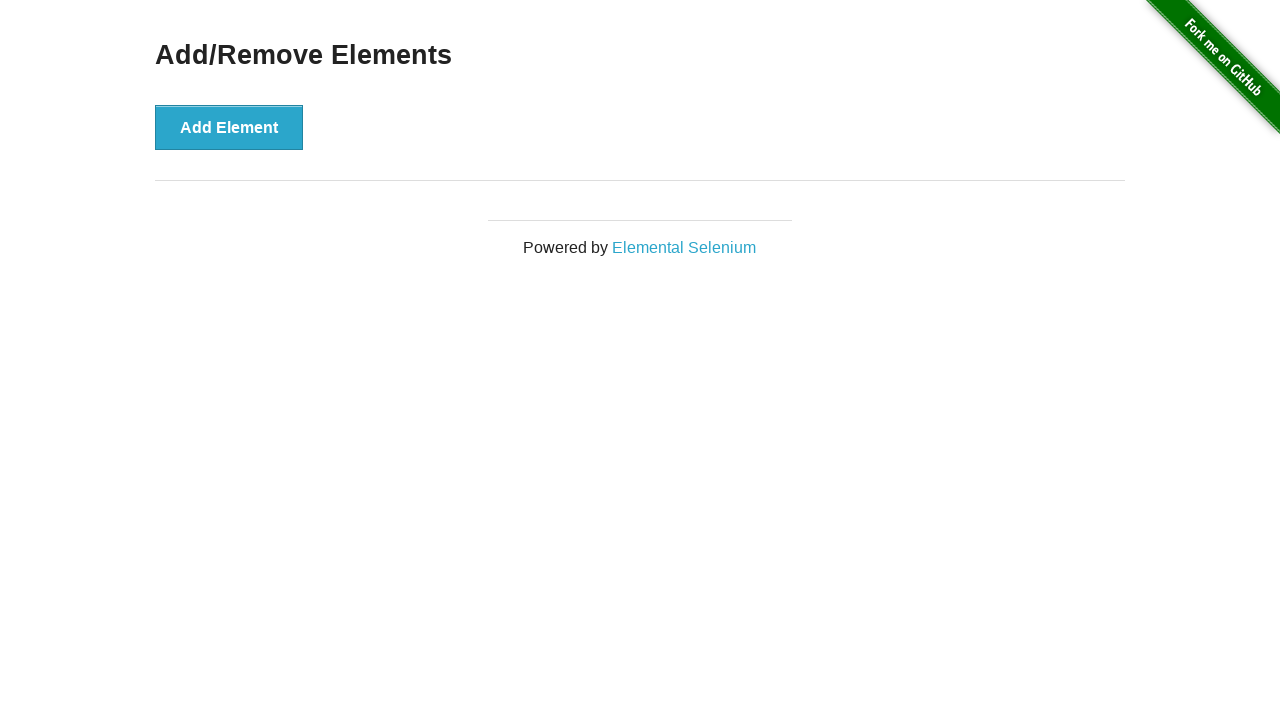

Clicked Add Element button (click 1/10) at (229, 127) on text='Add Element'
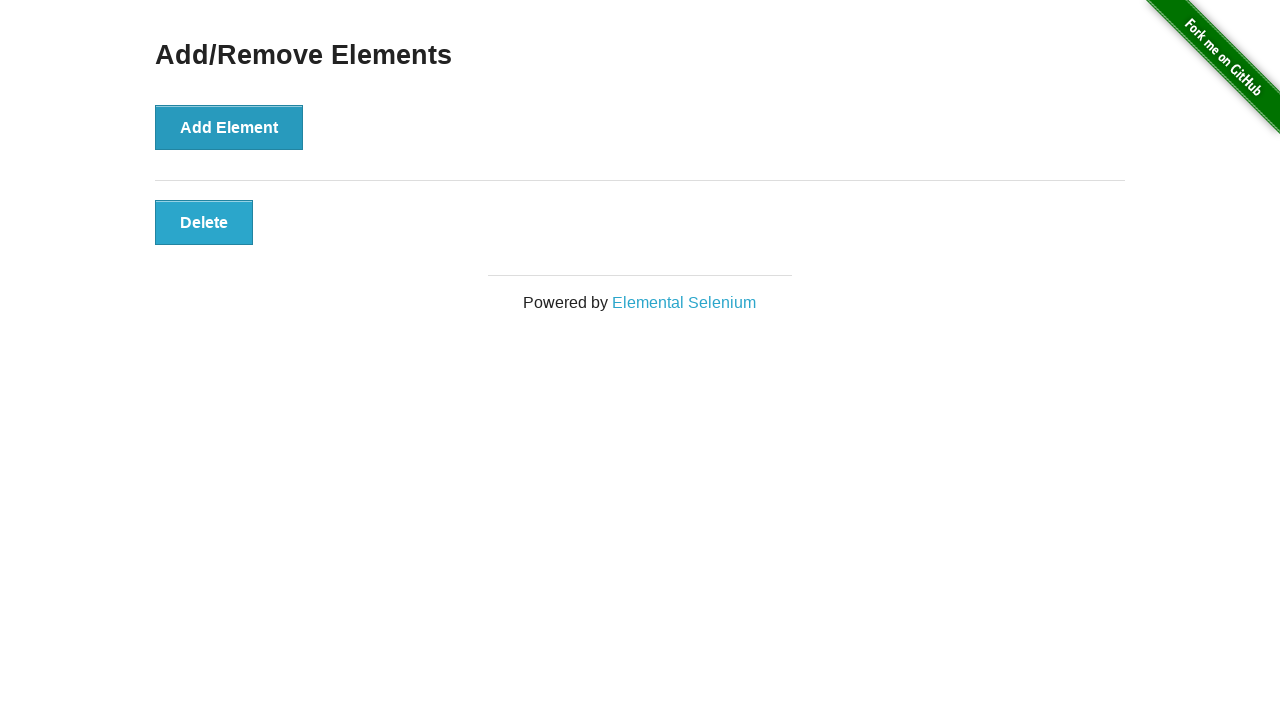

Clicked Add Element button (click 2/10) at (229, 127) on text='Add Element'
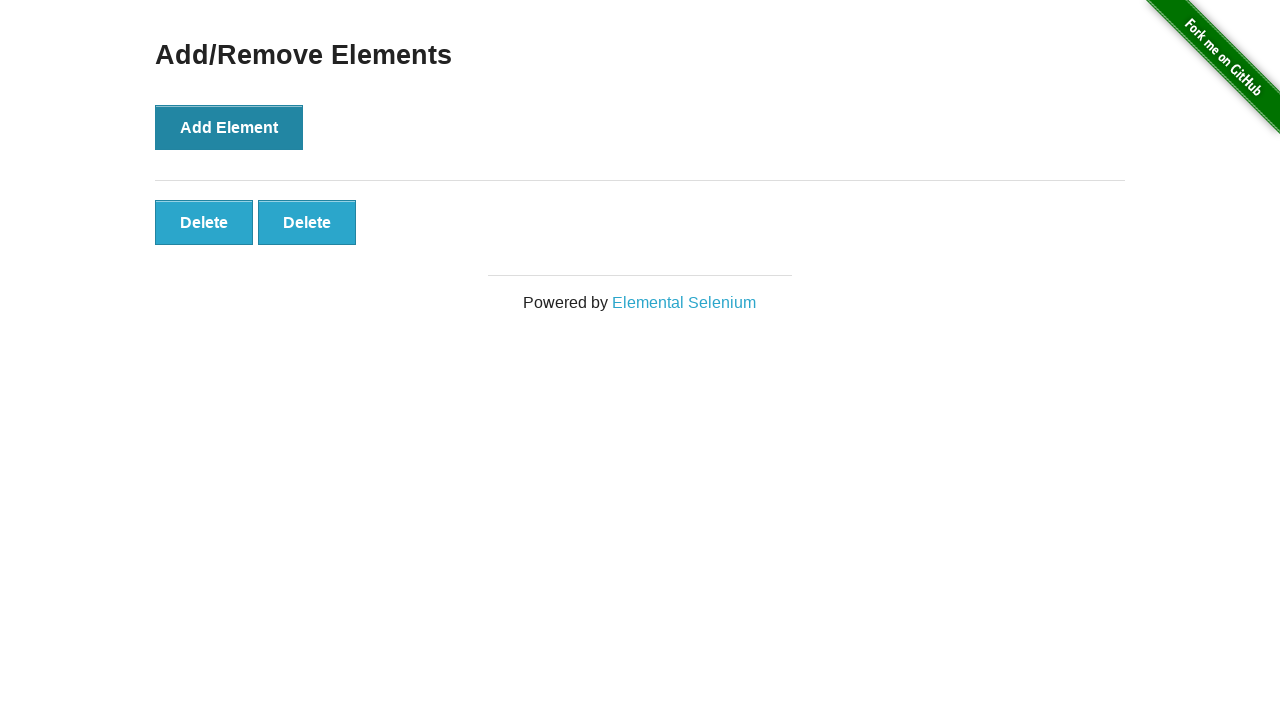

Clicked Add Element button (click 3/10) at (229, 127) on text='Add Element'
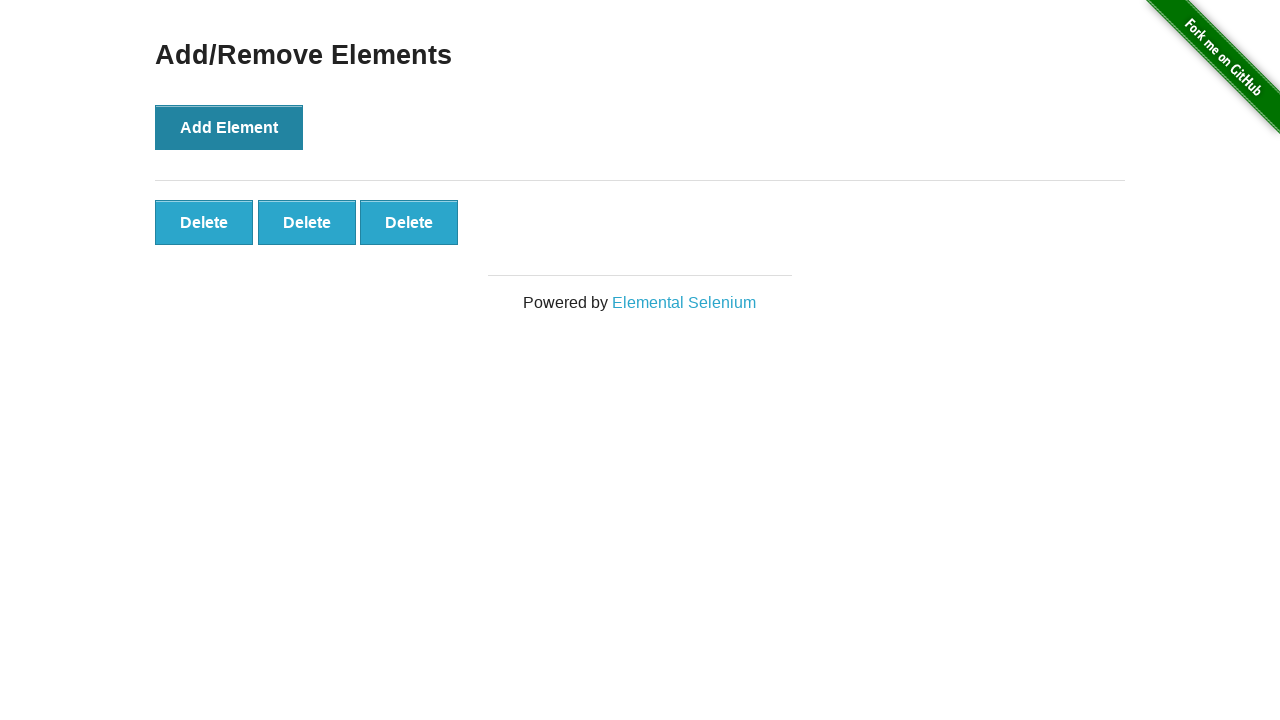

Clicked Add Element button (click 4/10) at (229, 127) on text='Add Element'
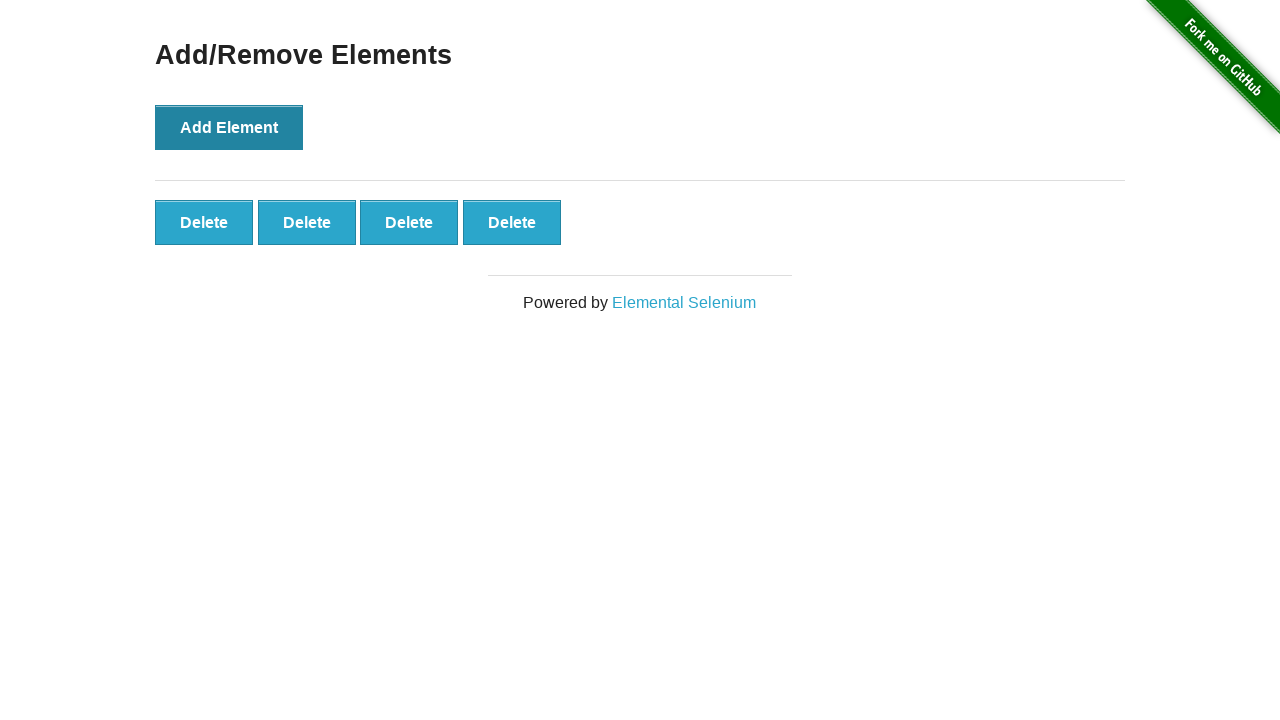

Clicked Add Element button (click 5/10) at (229, 127) on text='Add Element'
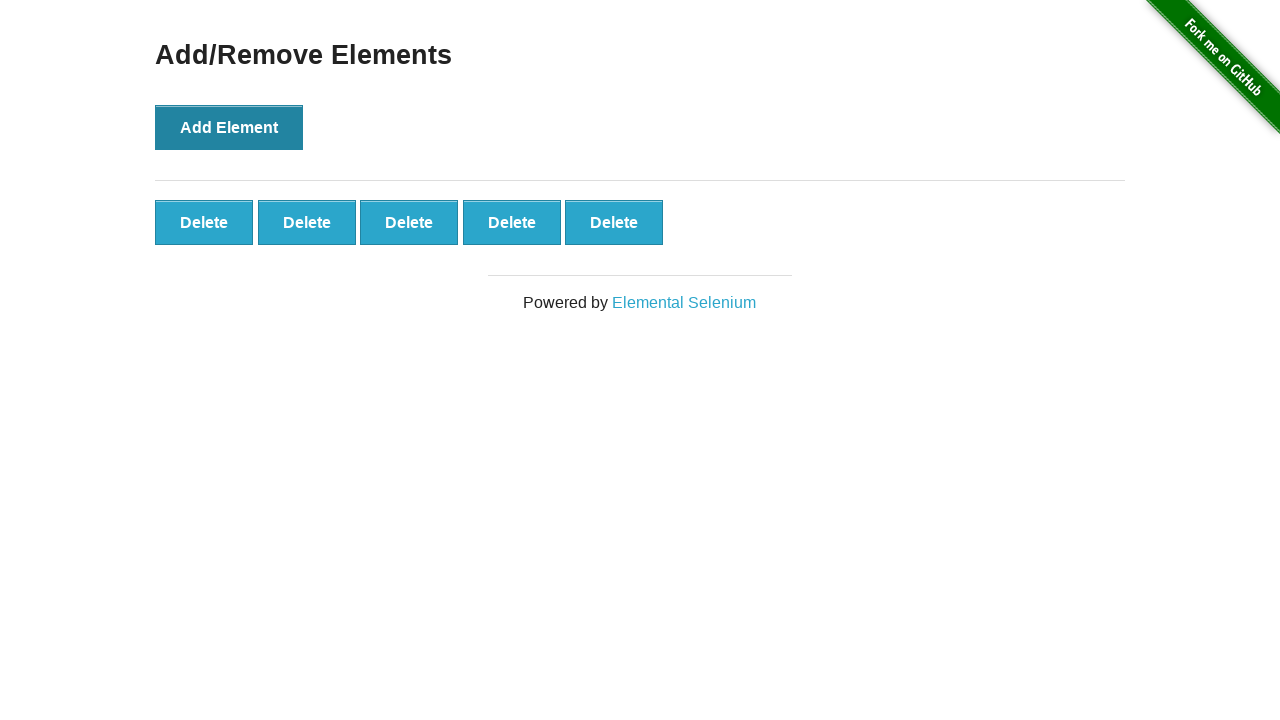

Clicked Add Element button (click 6/10) at (229, 127) on text='Add Element'
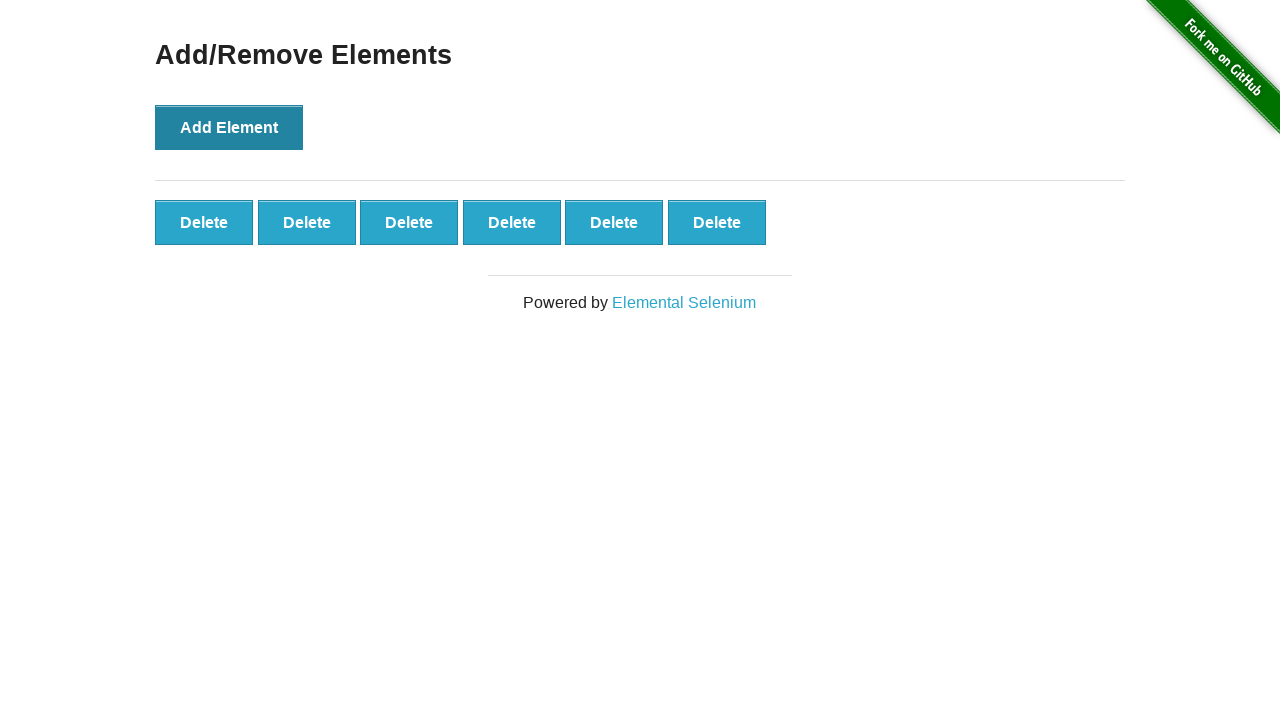

Clicked Add Element button (click 7/10) at (229, 127) on text='Add Element'
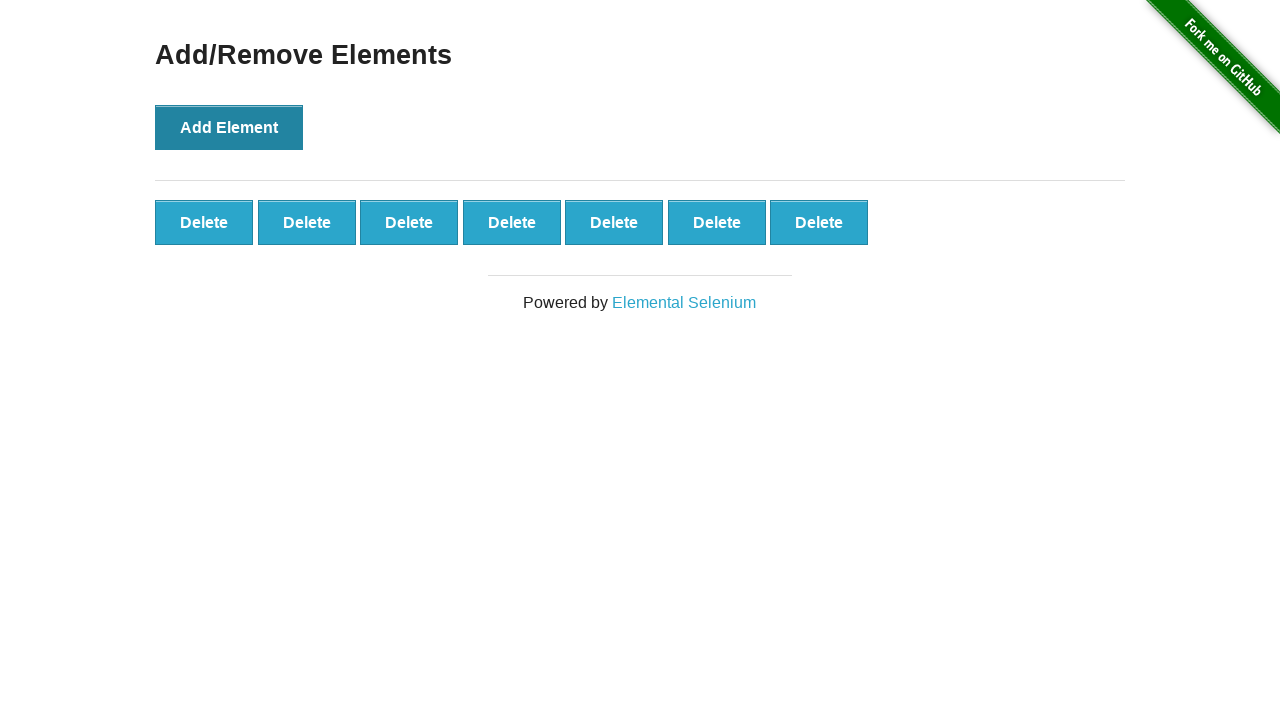

Clicked Add Element button (click 8/10) at (229, 127) on text='Add Element'
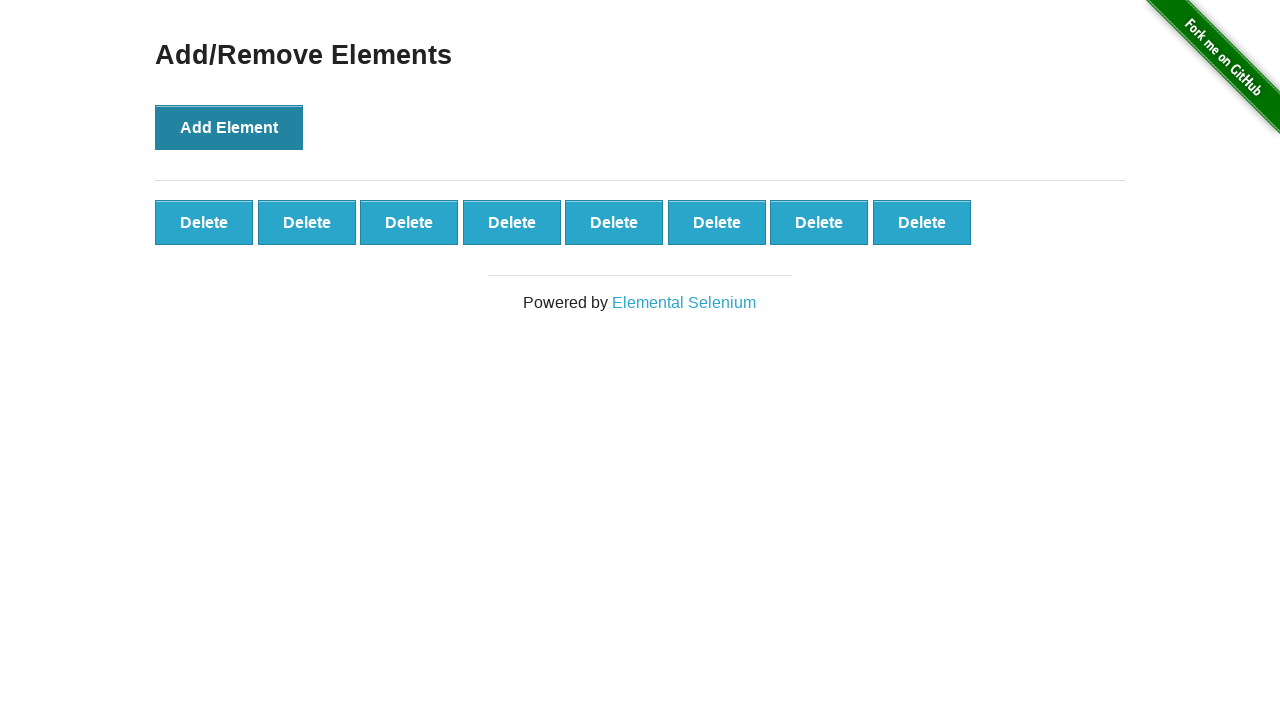

Clicked Add Element button (click 9/10) at (229, 127) on text='Add Element'
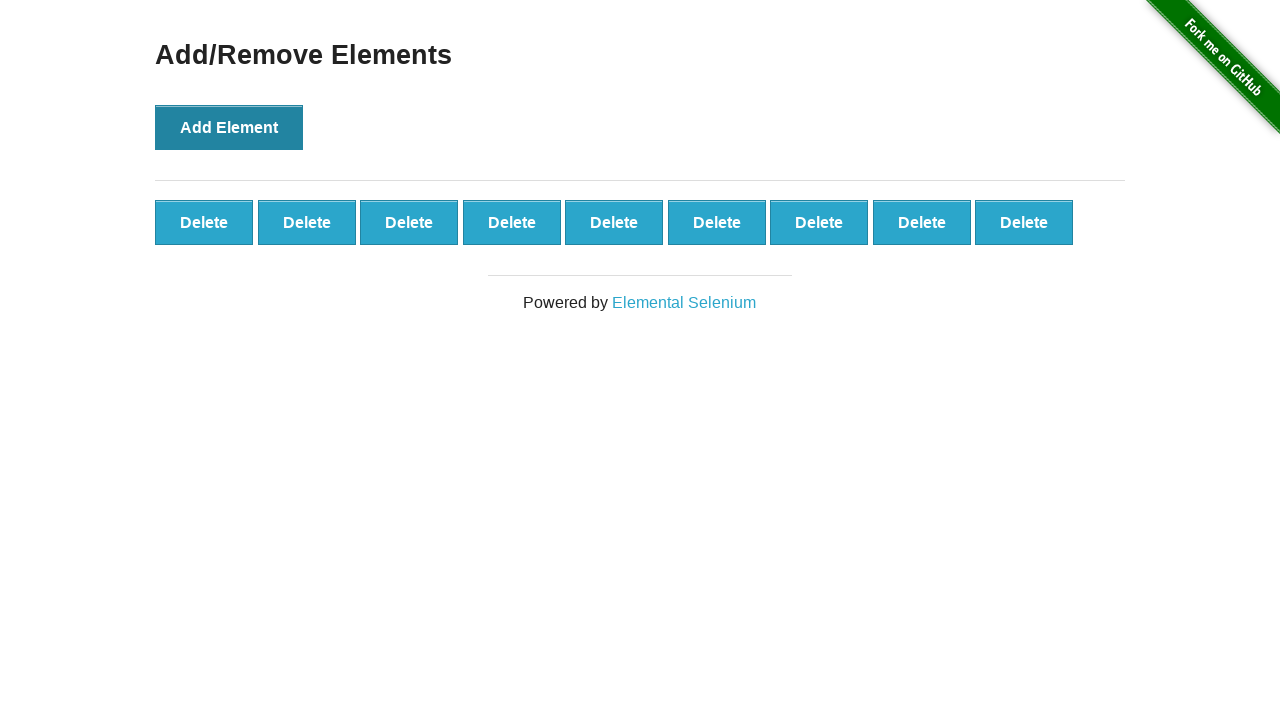

Clicked Add Element button (click 10/10) at (229, 127) on text='Add Element'
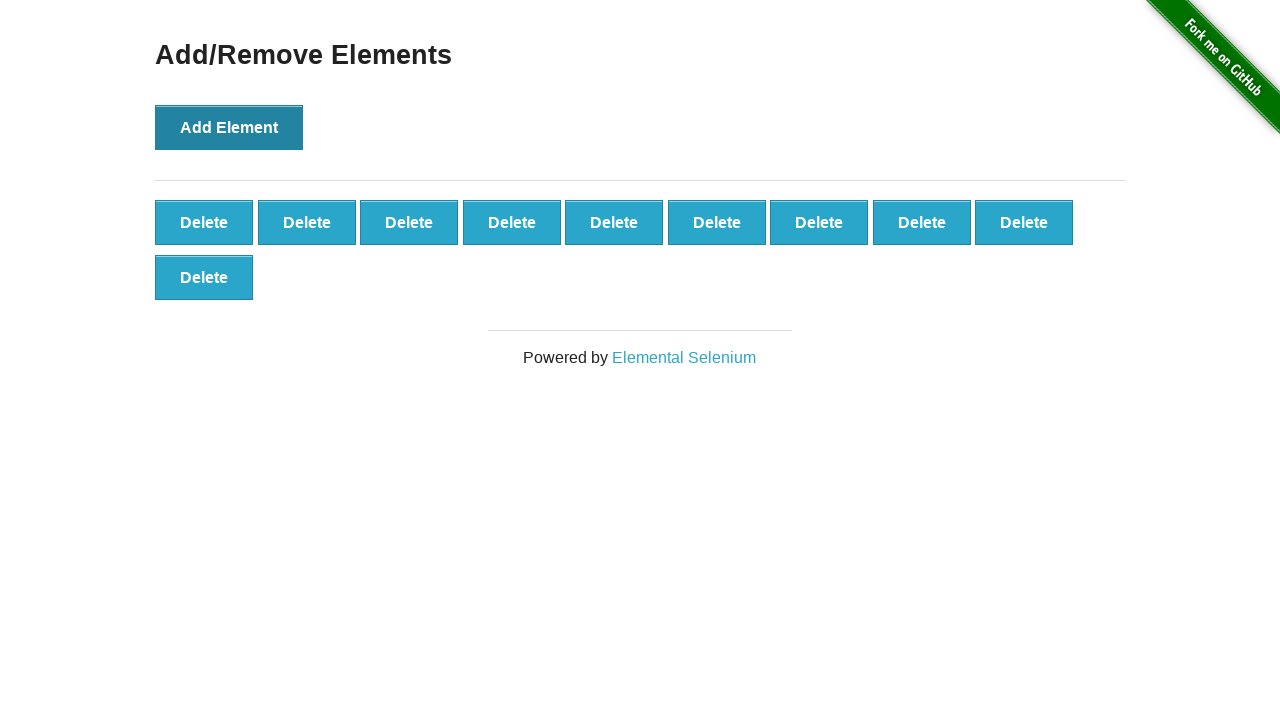

Verified that 10 delete buttons were created
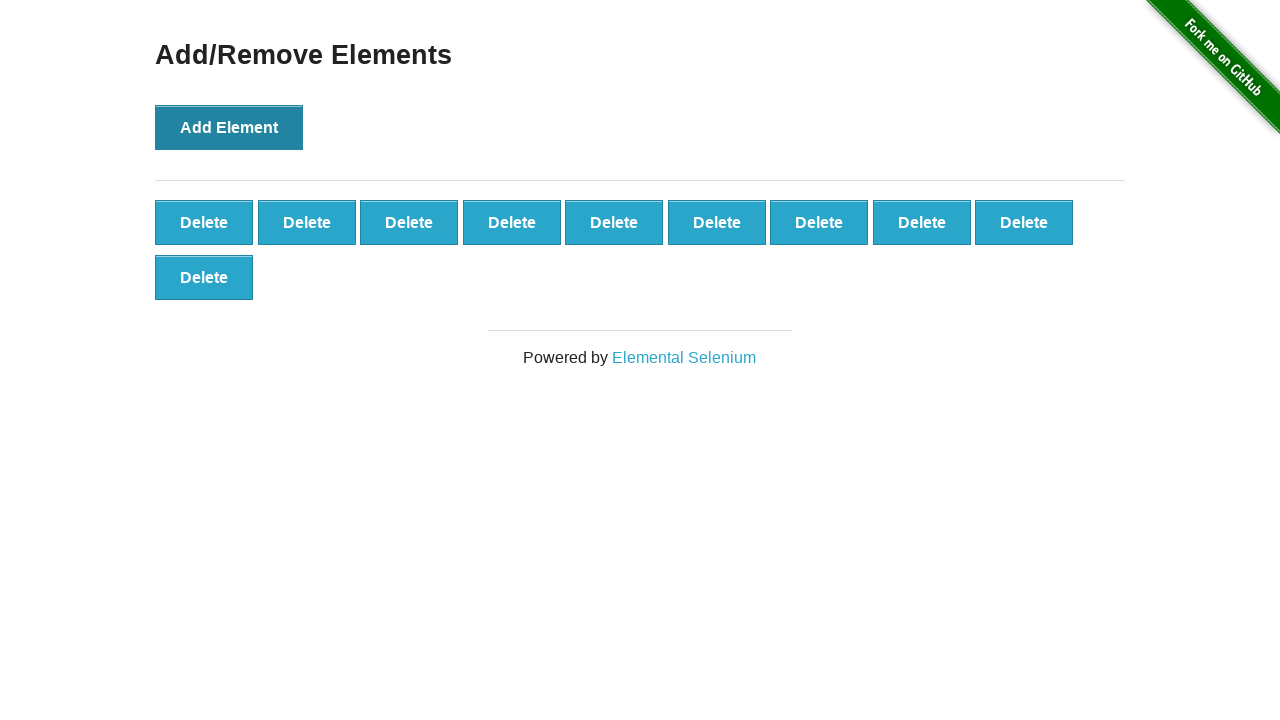

Clicked delete button to remove element (removal 1/10) at (204, 222) on text='Delete' >> nth=0
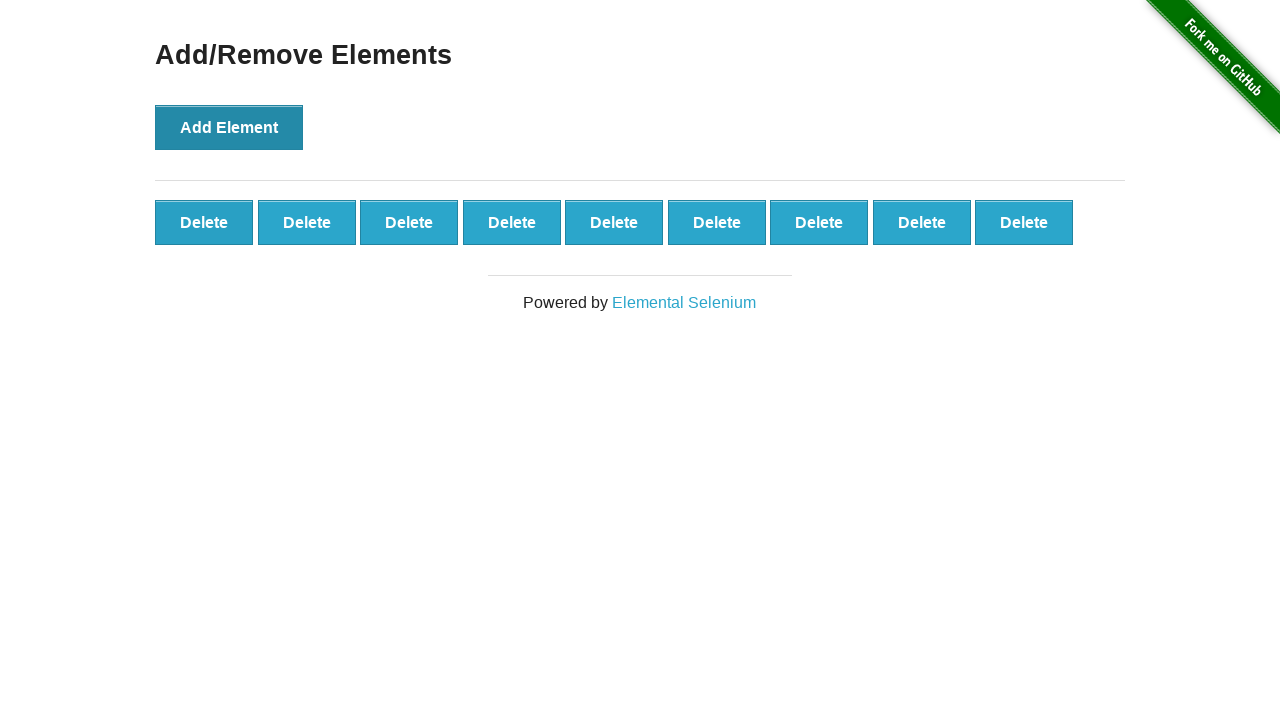

Clicked delete button to remove element (removal 2/10) at (204, 222) on text='Delete' >> nth=0
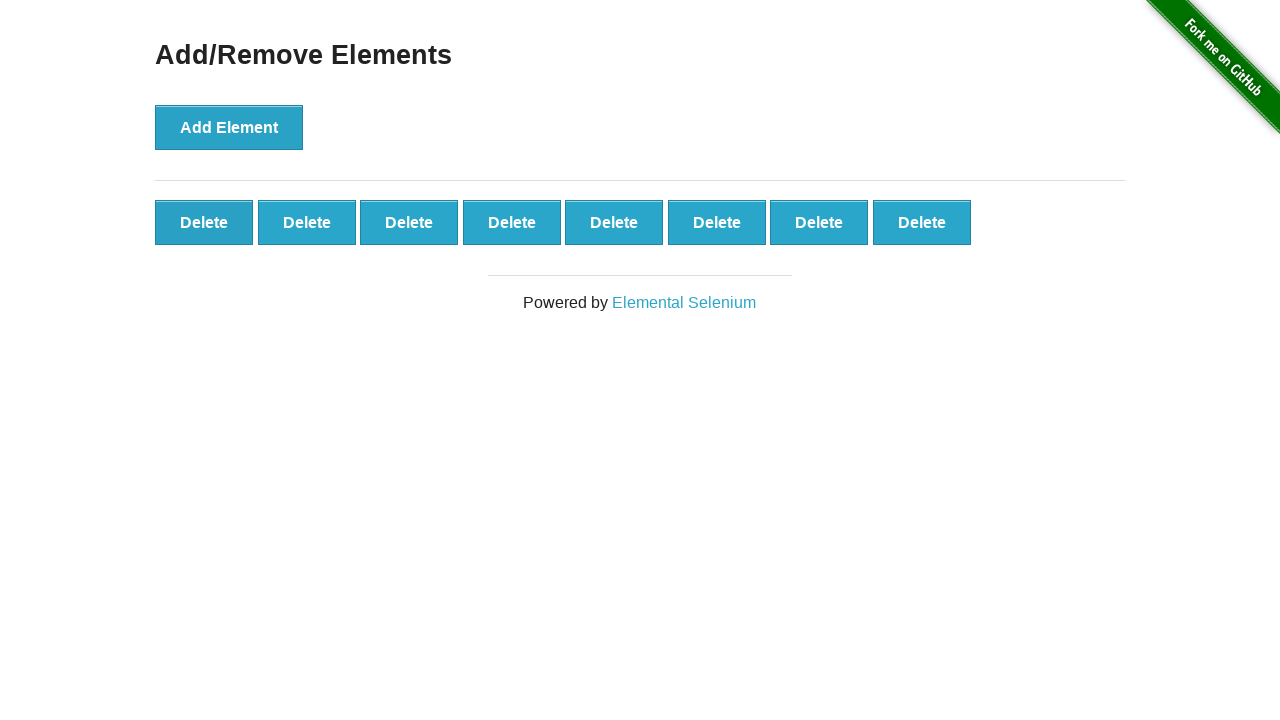

Clicked delete button to remove element (removal 3/10) at (204, 222) on text='Delete' >> nth=0
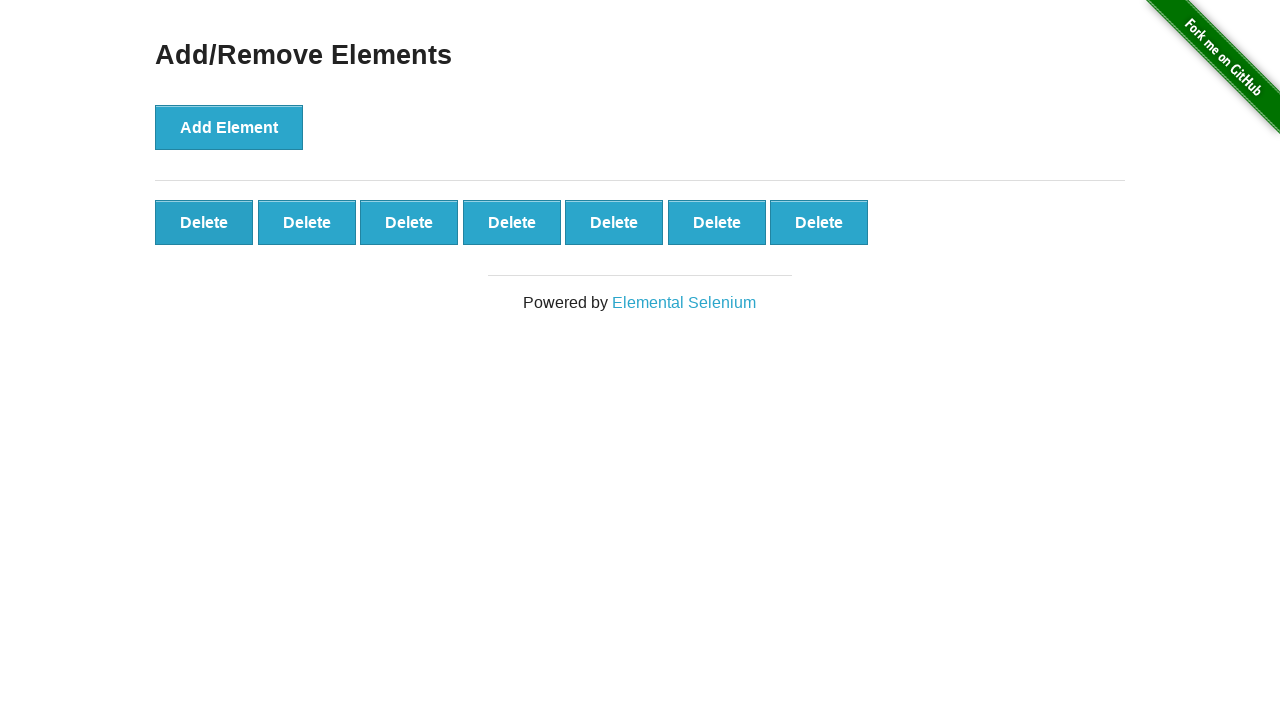

Clicked delete button to remove element (removal 4/10) at (204, 222) on text='Delete' >> nth=0
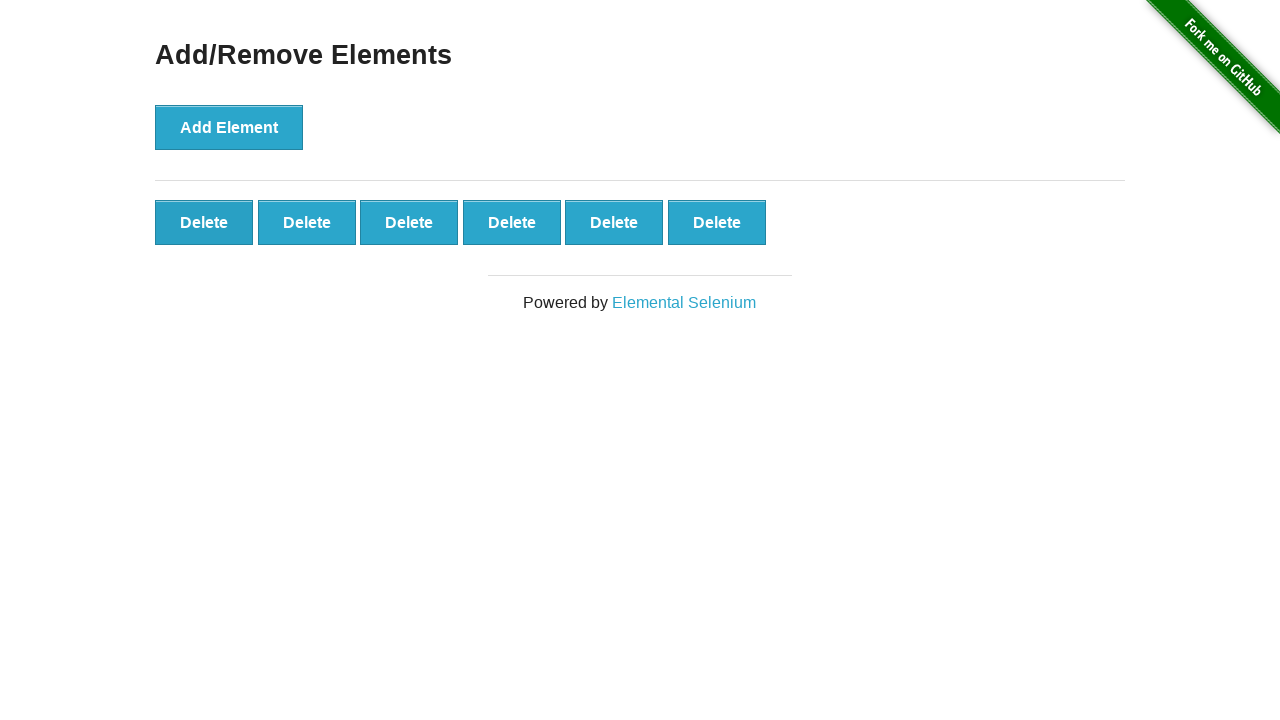

Clicked delete button to remove element (removal 5/10) at (204, 222) on text='Delete' >> nth=0
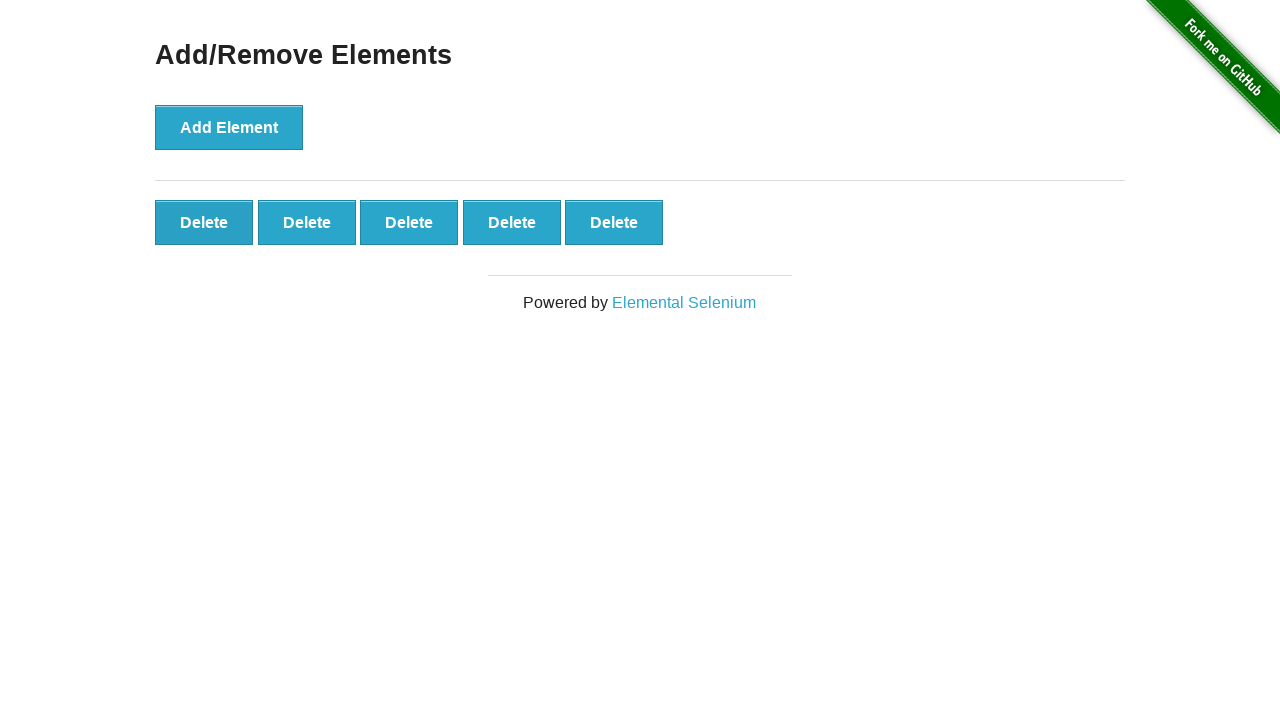

Clicked delete button to remove element (removal 6/10) at (204, 222) on text='Delete' >> nth=0
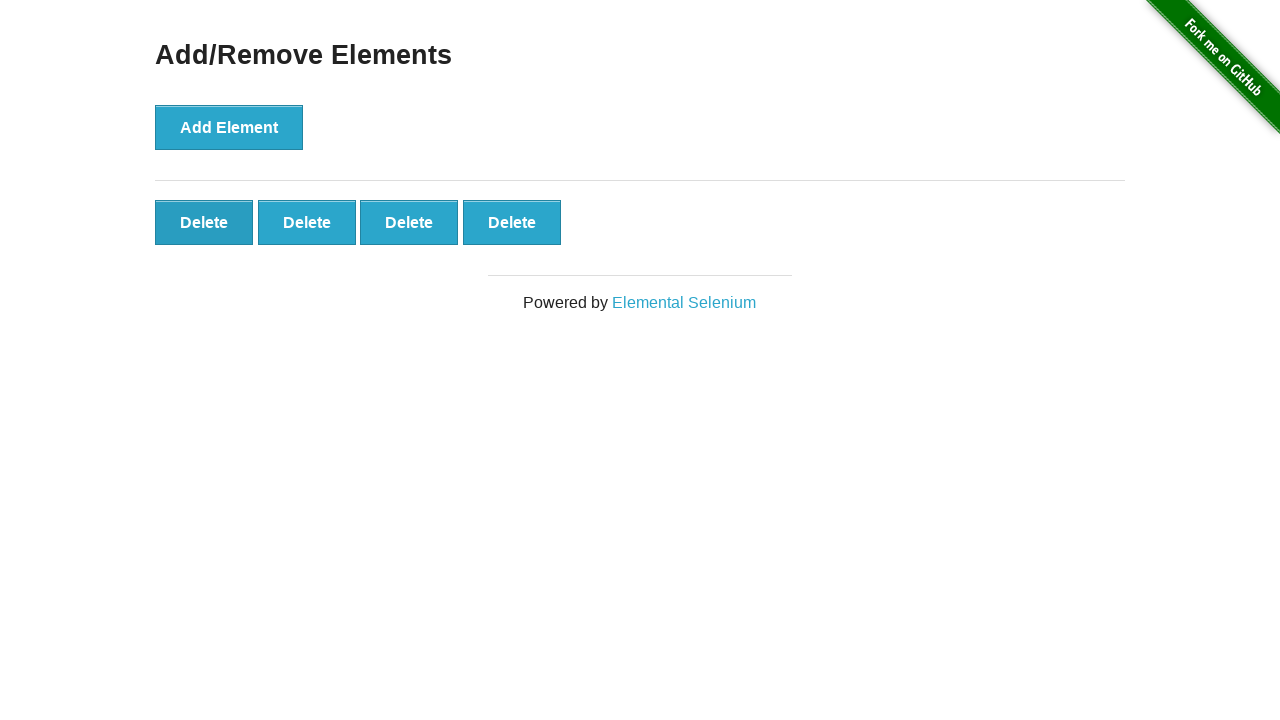

Clicked delete button to remove element (removal 7/10) at (204, 222) on text='Delete' >> nth=0
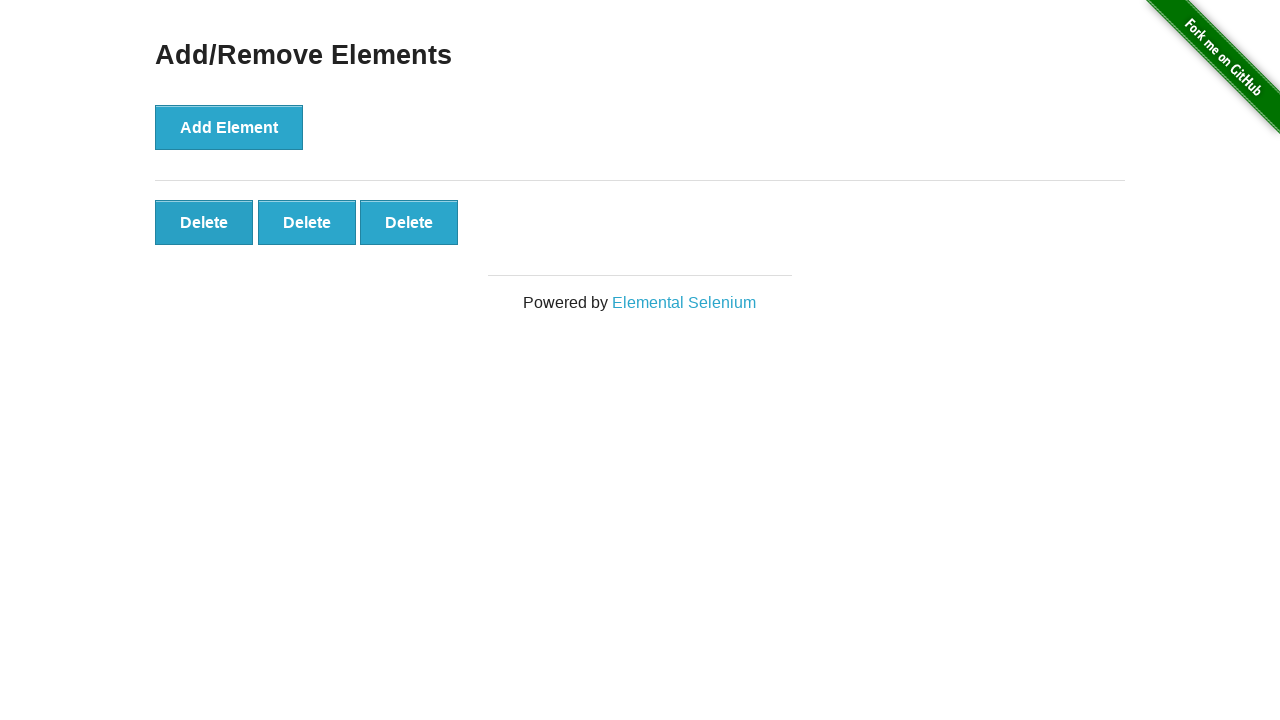

Clicked delete button to remove element (removal 8/10) at (204, 222) on text='Delete' >> nth=0
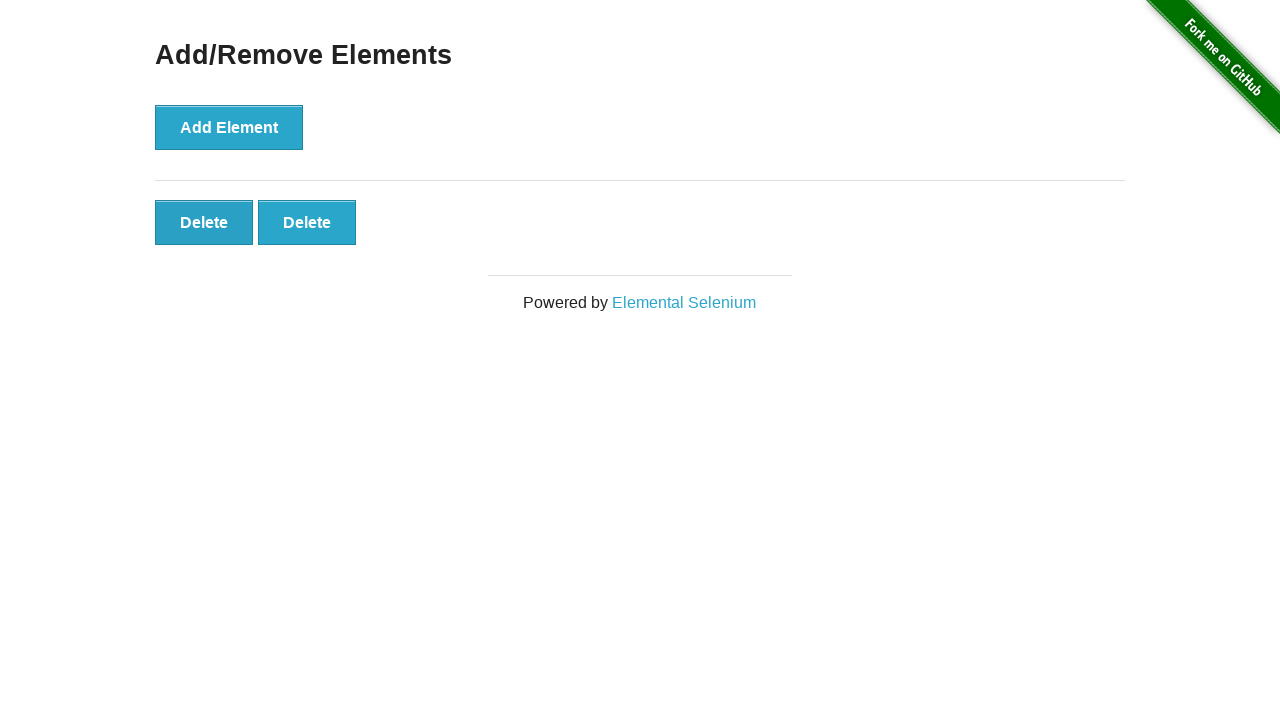

Clicked delete button to remove element (removal 9/10) at (204, 222) on text='Delete' >> nth=0
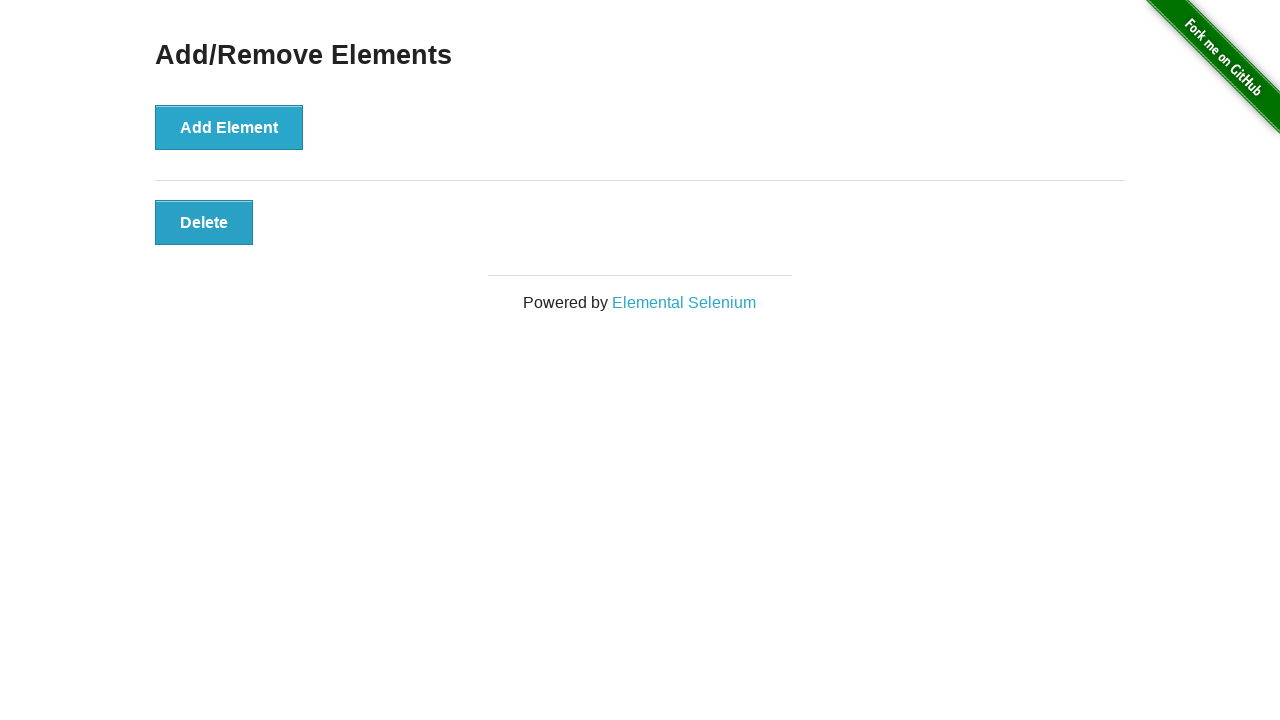

Clicked delete button to remove element (removal 10/10) at (204, 222) on text='Delete' >> nth=0
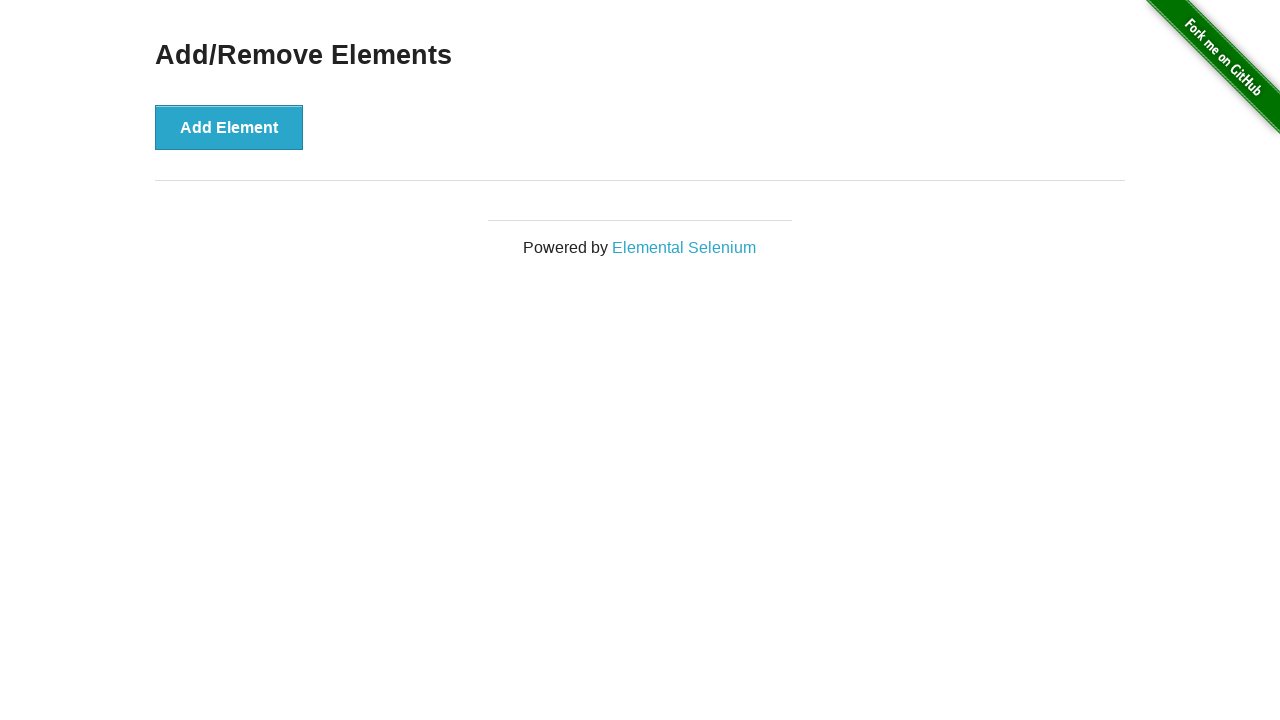

Verified that all delete buttons have been removed
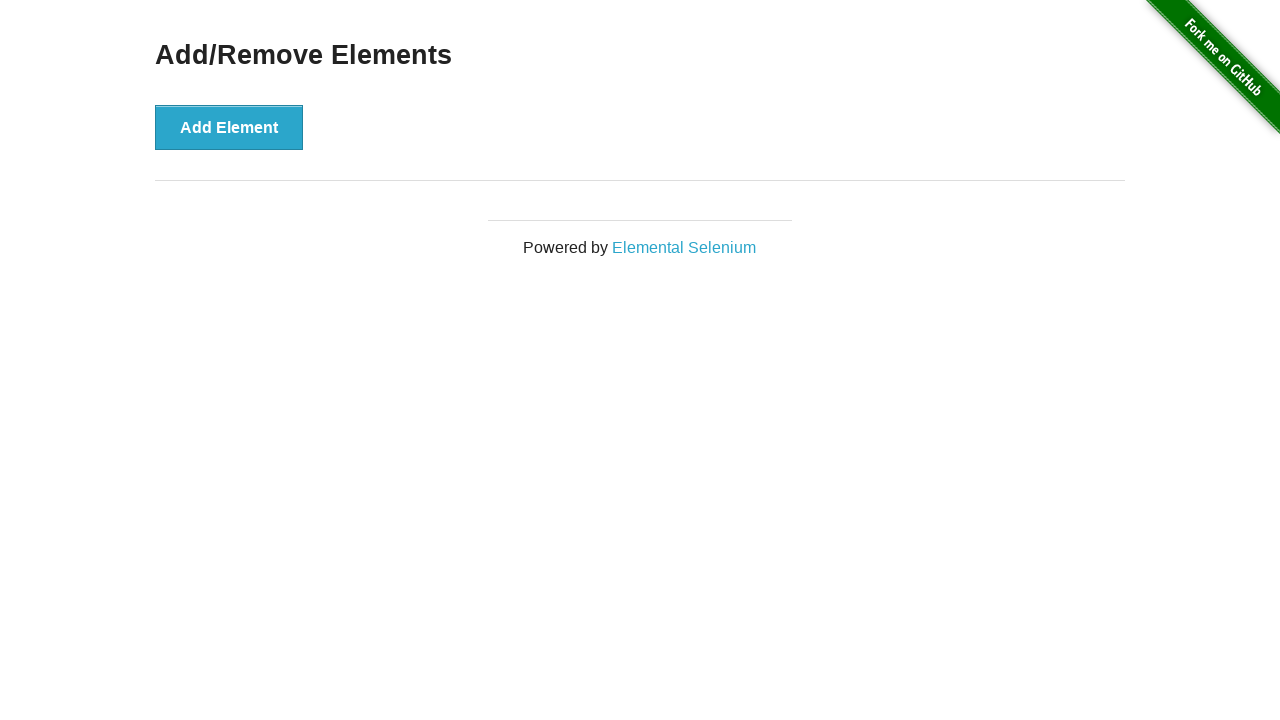

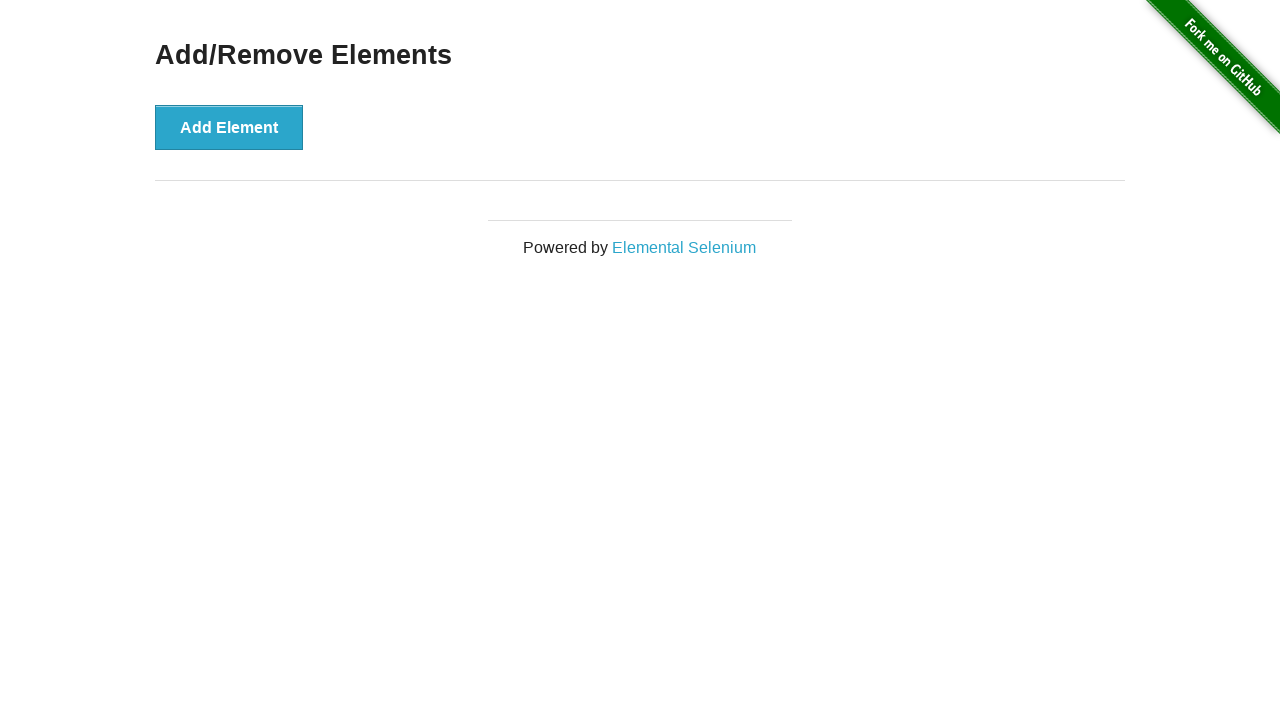